Tests that entering empty text when editing removes the todo item

Starting URL: https://demo.playwright.dev/todomvc

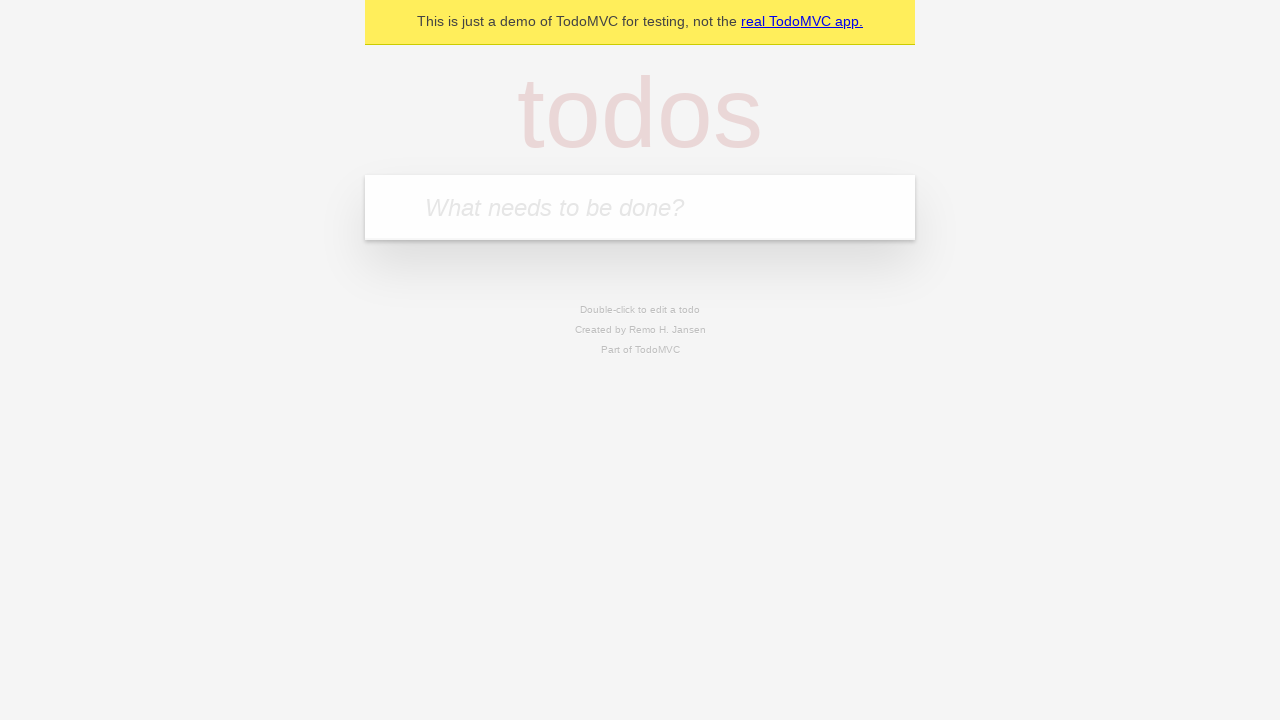

Filled new todo field with 'buy some cheese' on internal:attr=[placeholder="What needs to be done?"i]
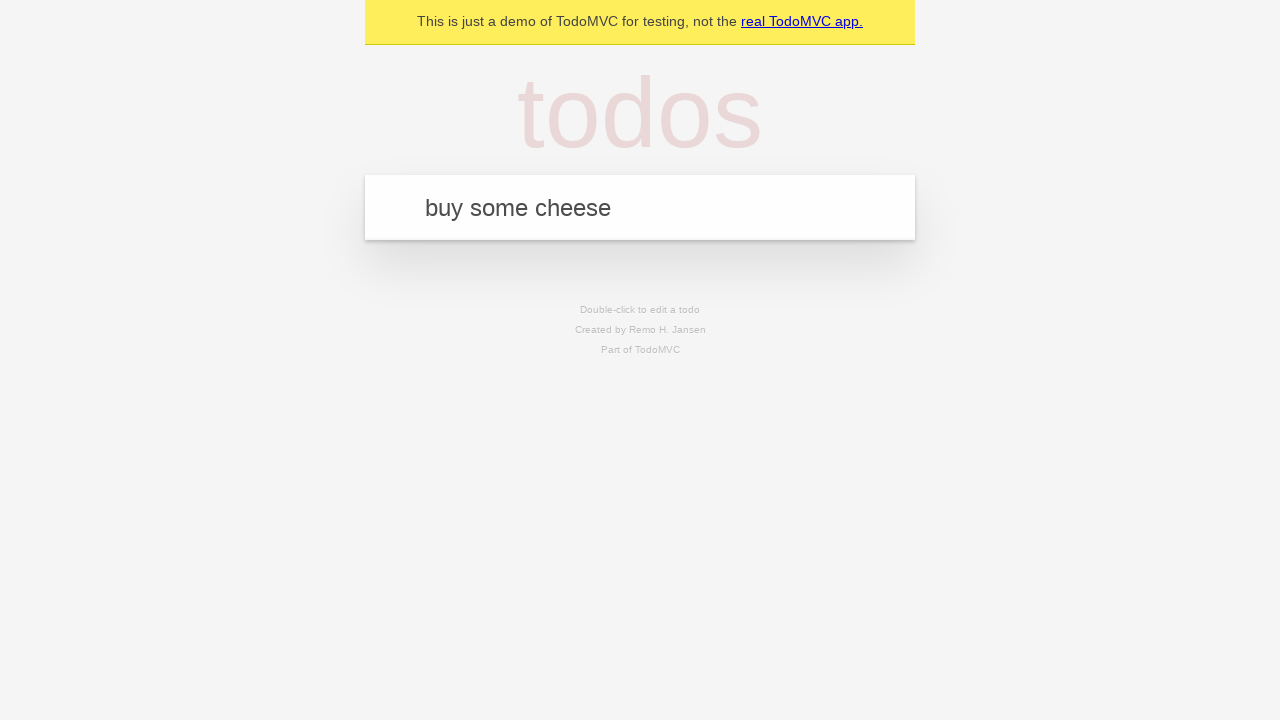

Pressed Enter to create todo item 'buy some cheese' on internal:attr=[placeholder="What needs to be done?"i]
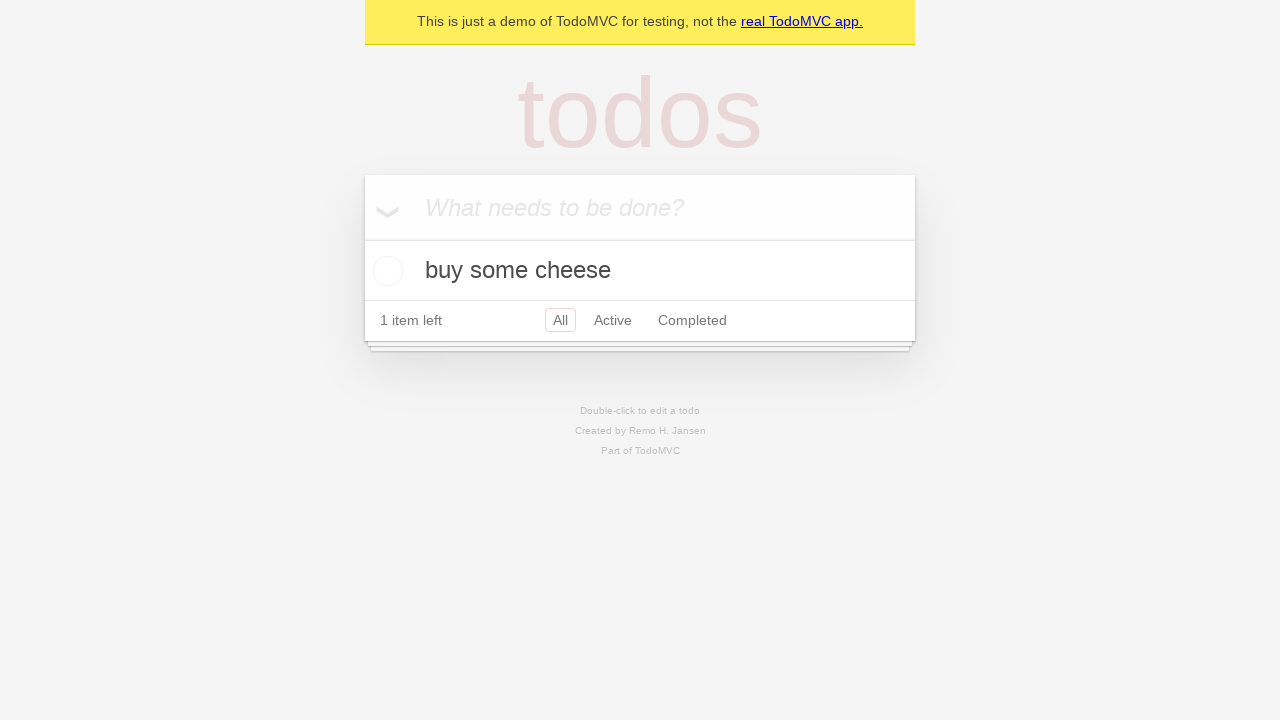

Filled new todo field with 'feed the cat' on internal:attr=[placeholder="What needs to be done?"i]
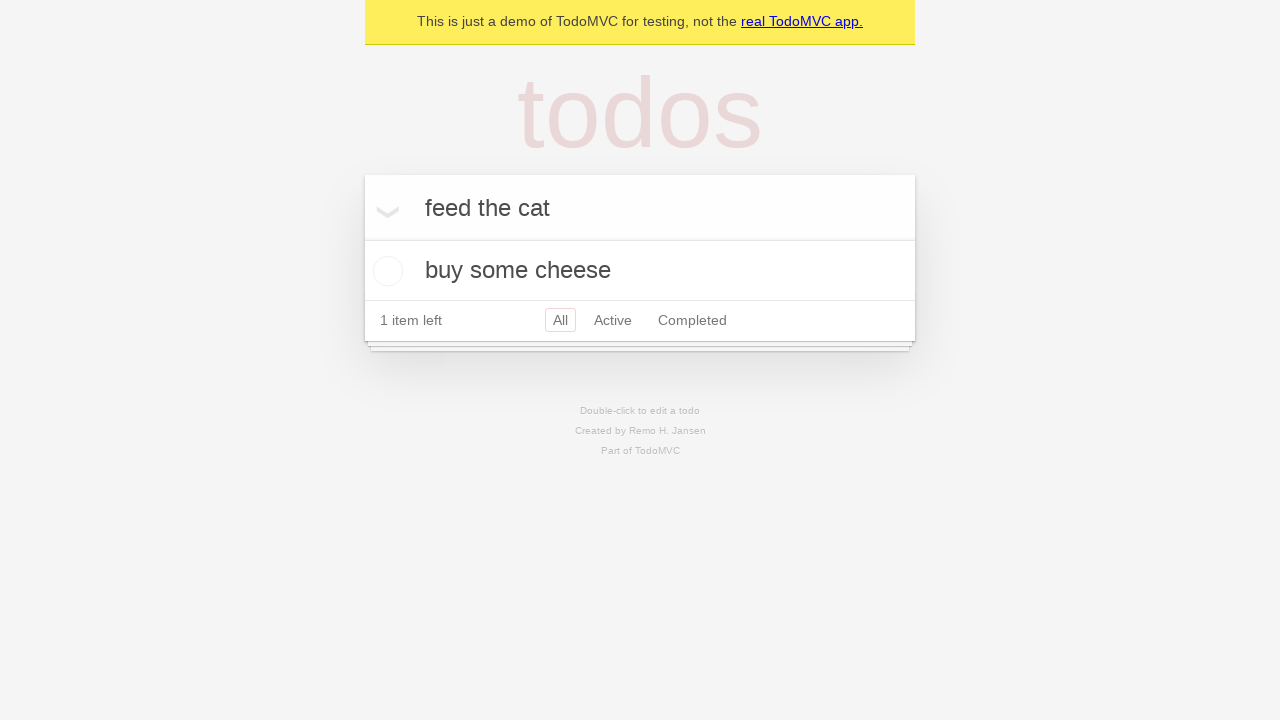

Pressed Enter to create todo item 'feed the cat' on internal:attr=[placeholder="What needs to be done?"i]
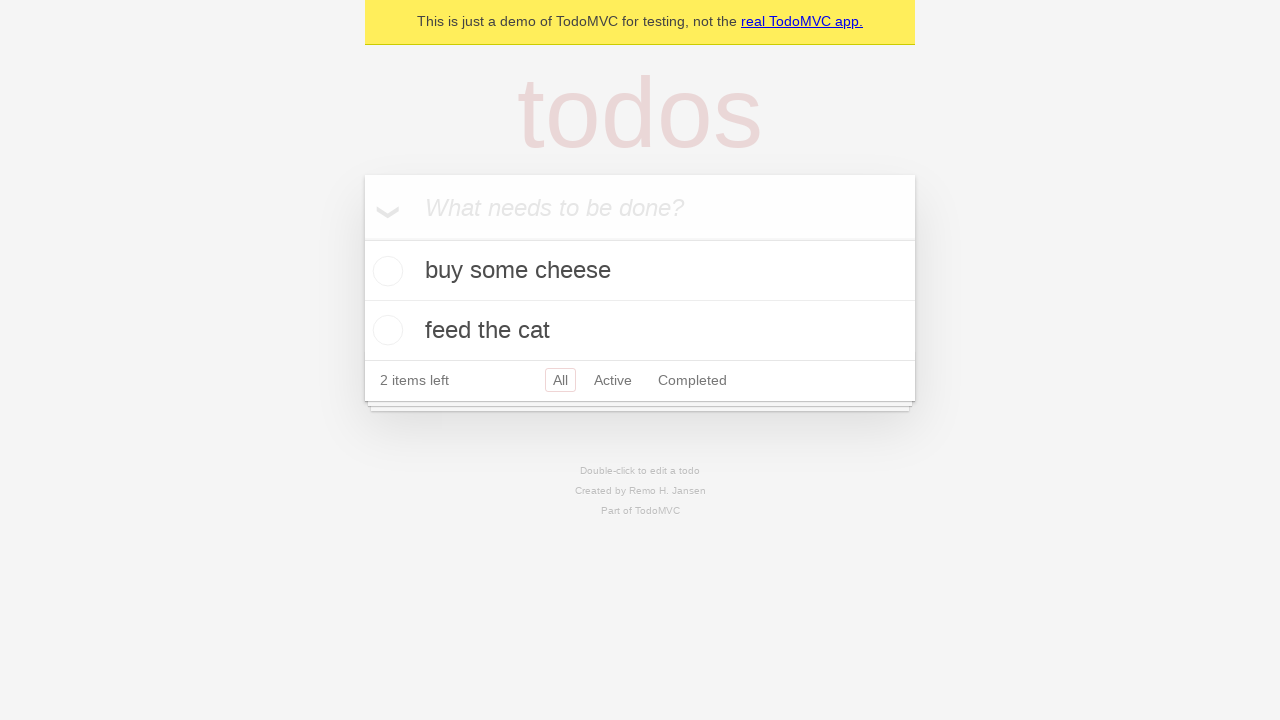

Filled new todo field with 'book a doctors appointment' on internal:attr=[placeholder="What needs to be done?"i]
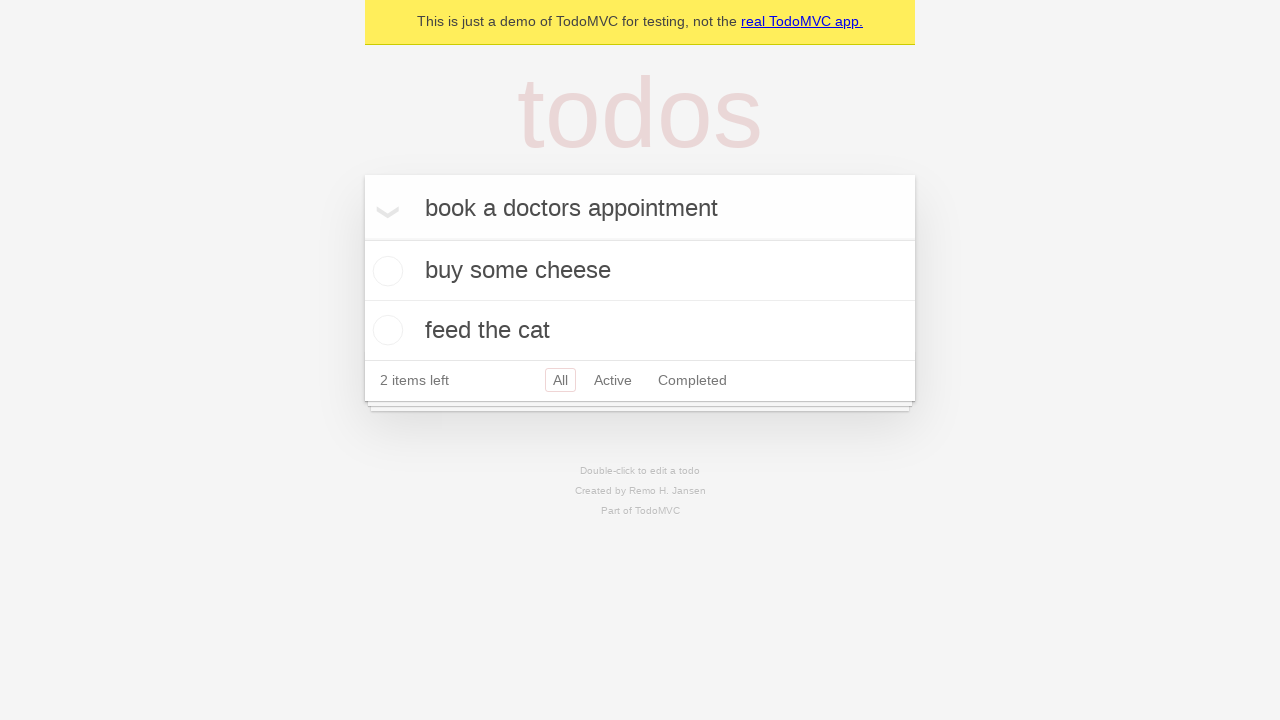

Pressed Enter to create todo item 'book a doctors appointment' on internal:attr=[placeholder="What needs to be done?"i]
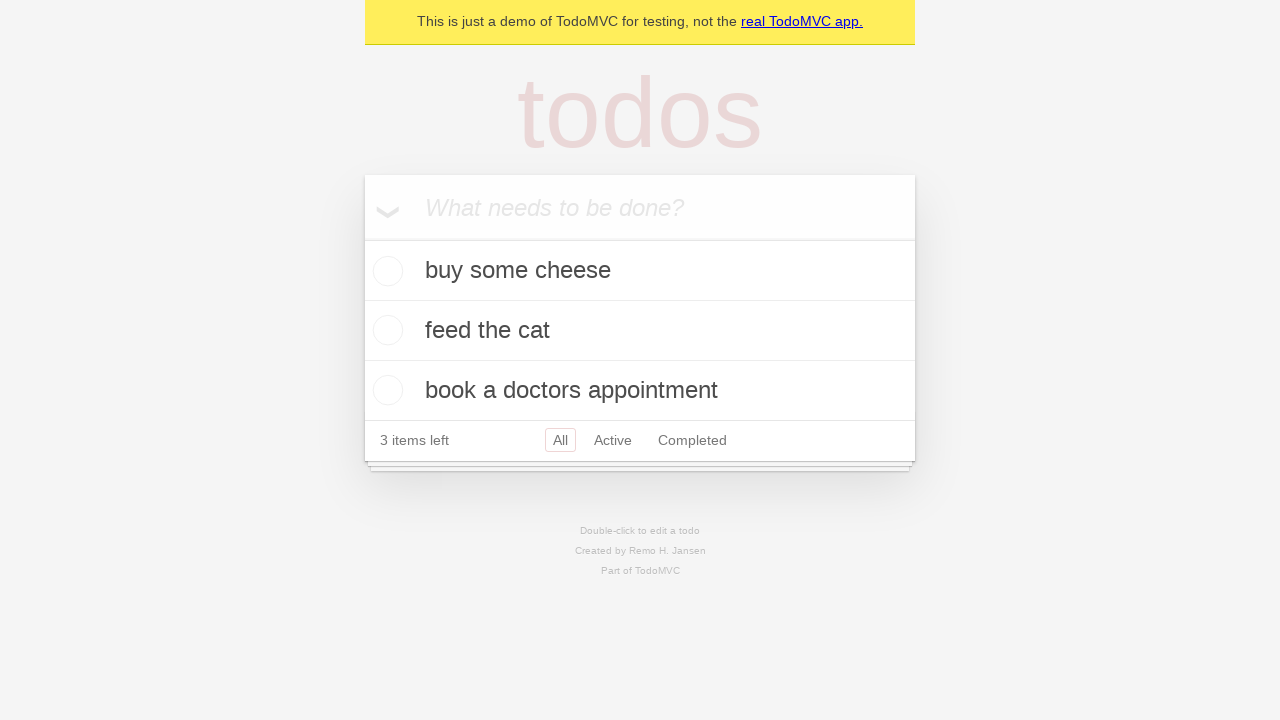

Retrieved all todo items from the page
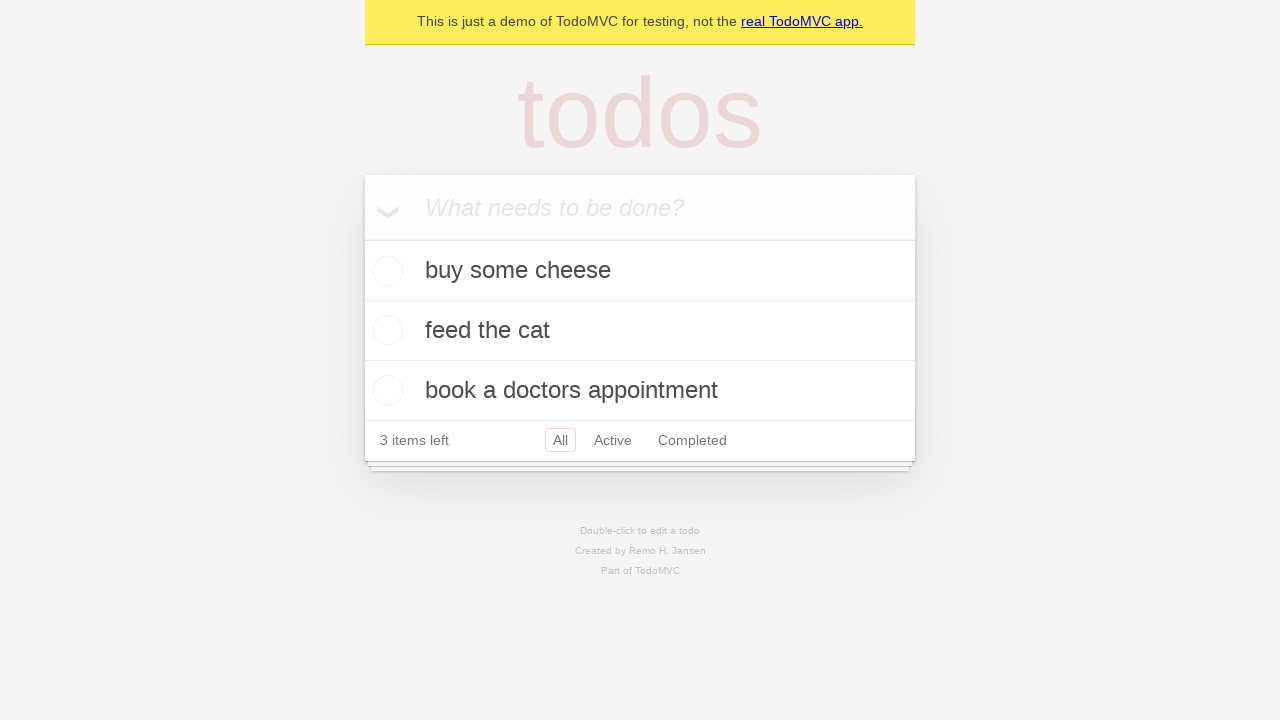

Double-clicked second todo item to enter edit mode at (640, 331) on internal:testid=[data-testid="todo-item"s] >> nth=1
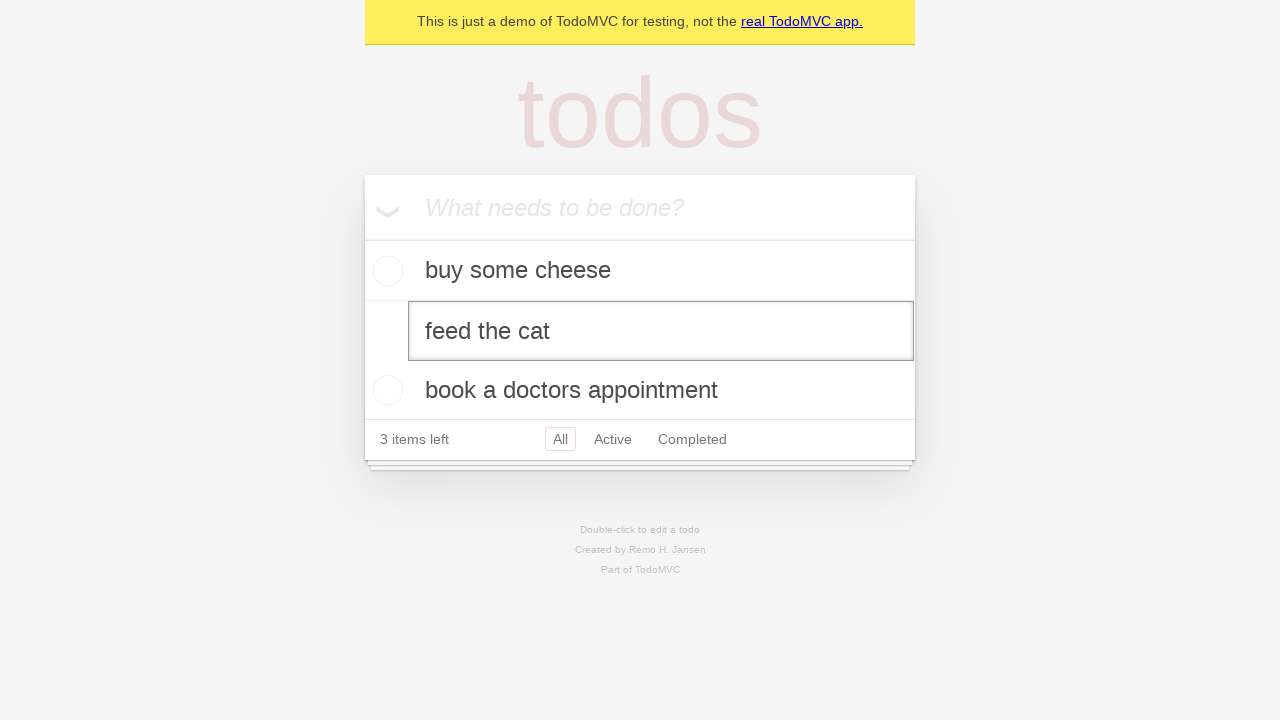

Cleared the edit textbox by filling with empty string on internal:testid=[data-testid="todo-item"s] >> nth=1 >> internal:role=textbox[nam
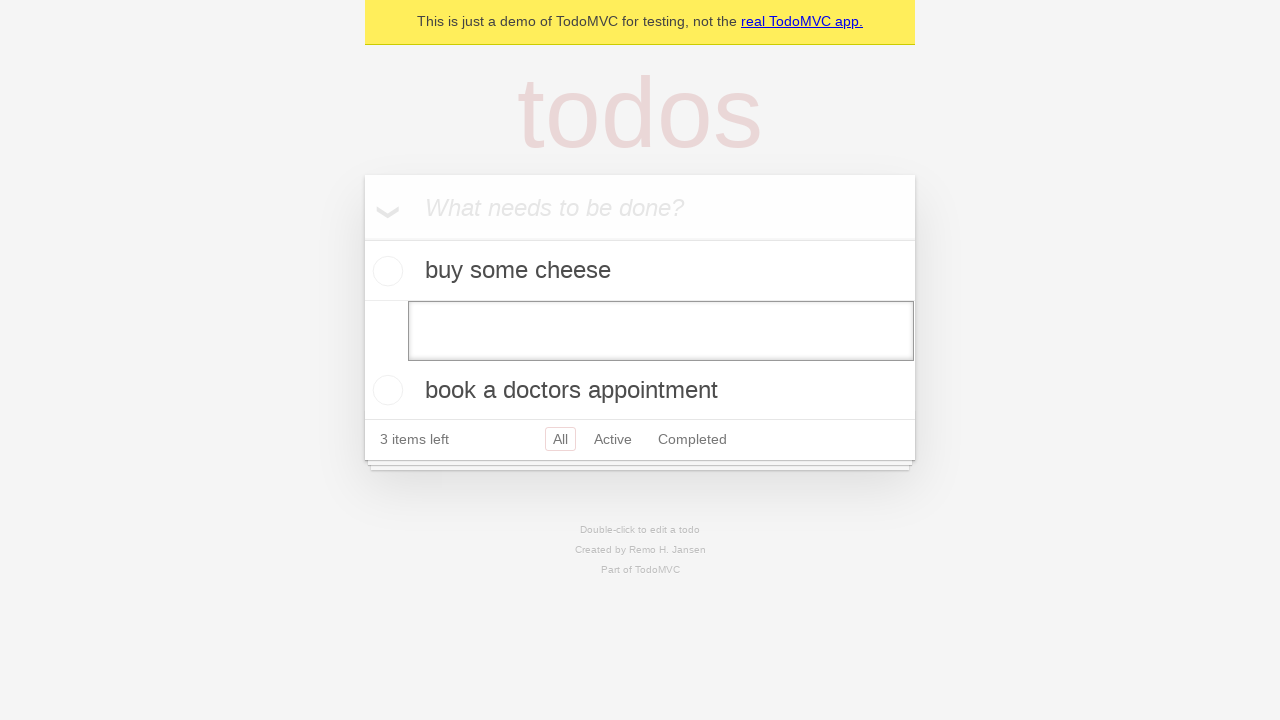

Pressed Enter to confirm empty text entry, removing the todo item on internal:testid=[data-testid="todo-item"s] >> nth=1 >> internal:role=textbox[nam
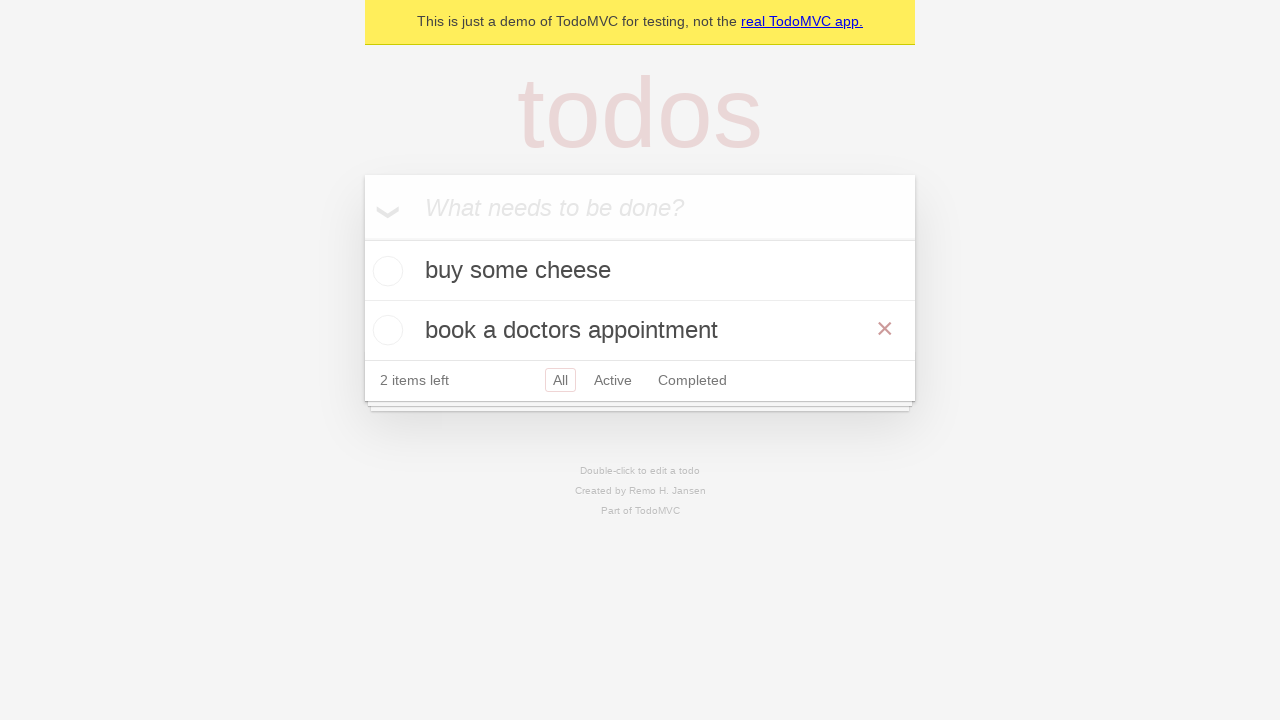

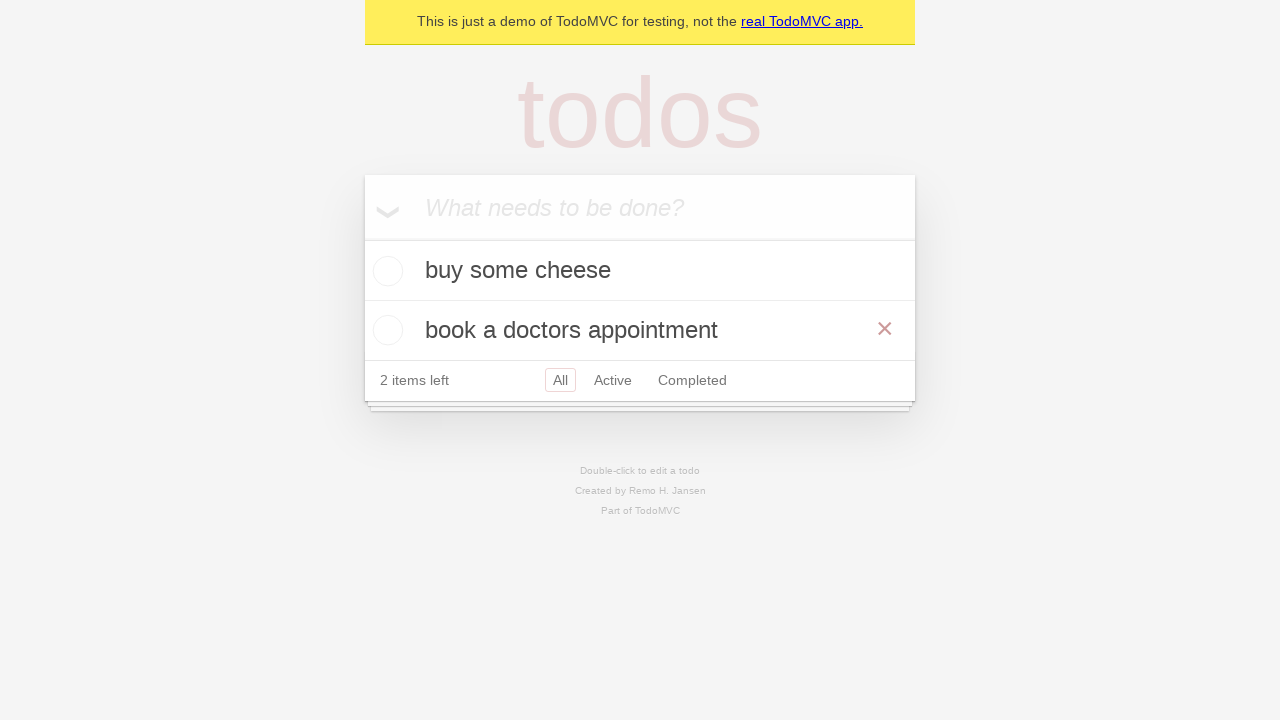